Tests different button click interactions including double-click and right-click actions on a demo page

Starting URL: https://demoqa.com/buttons

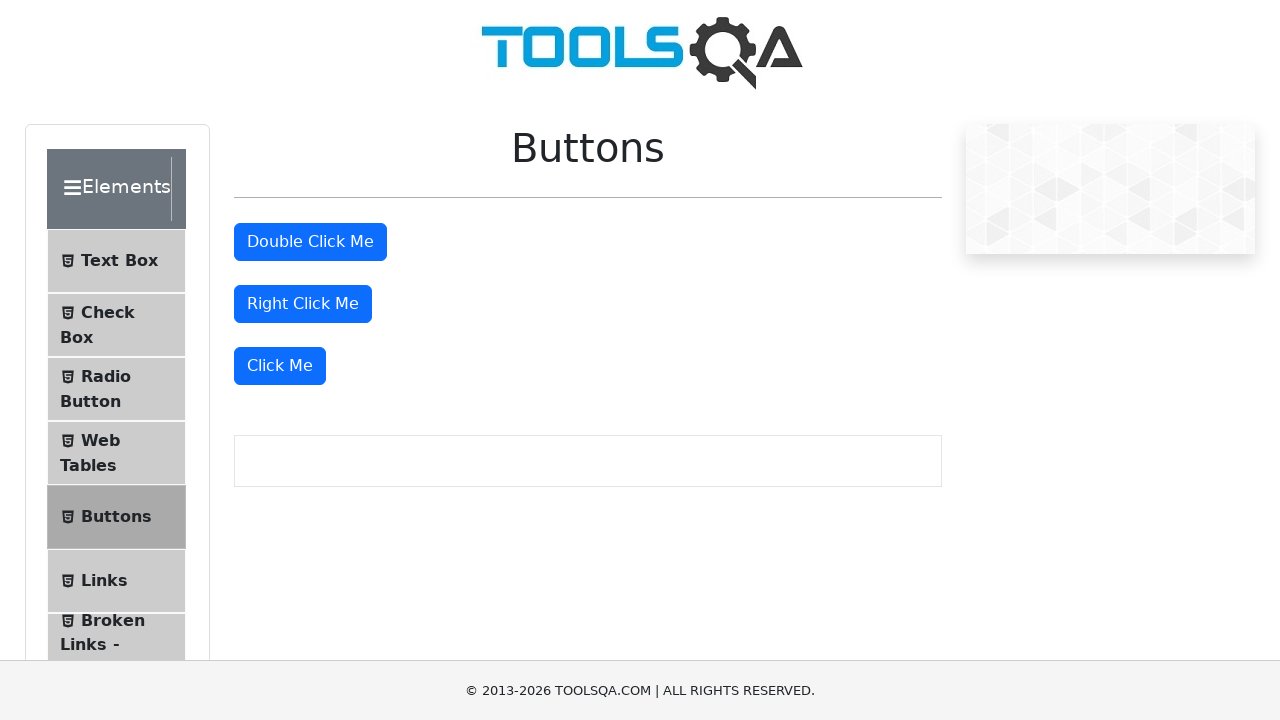

Waited for double-click button to be present
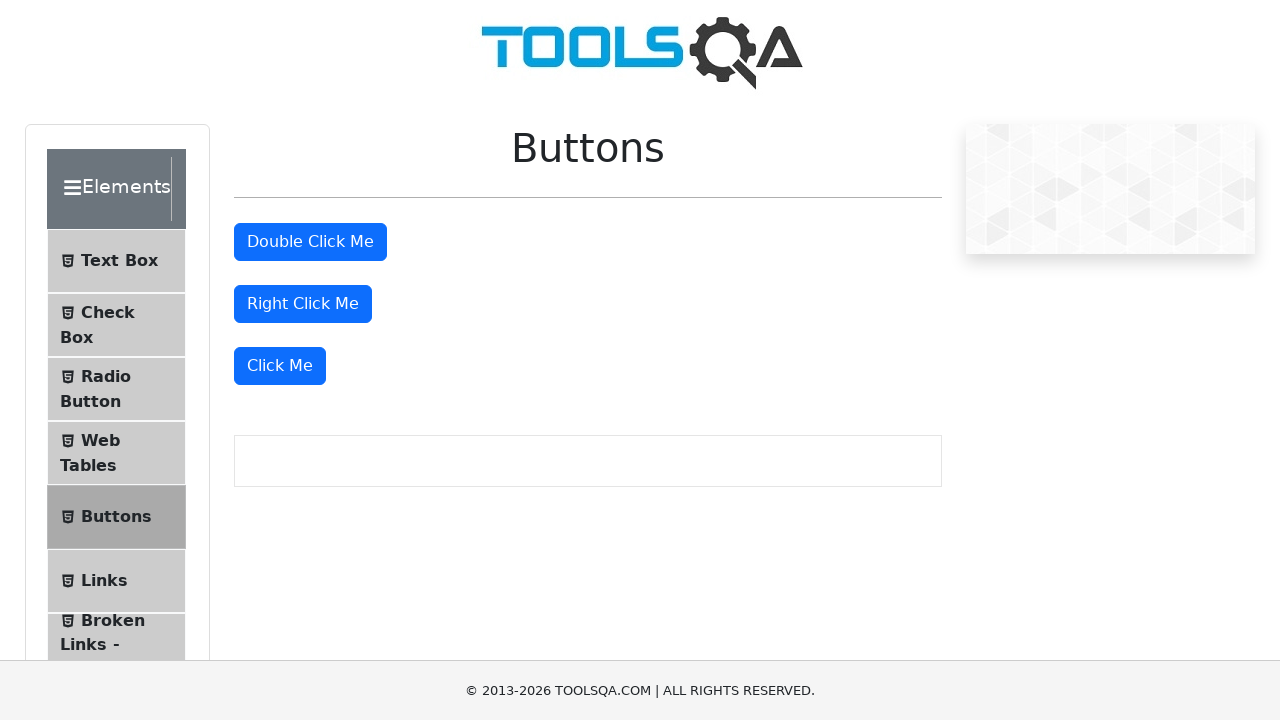

Performed double-click action on button at (310, 242) on #doubleClickBtn
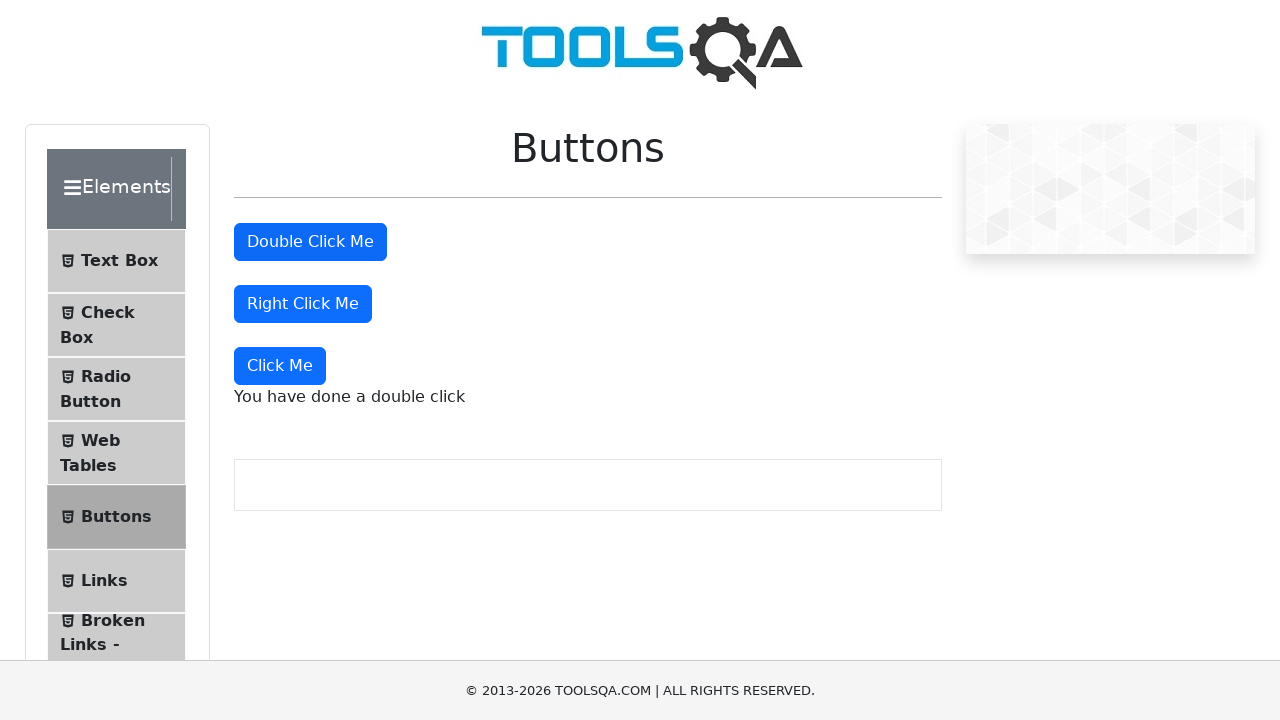

Waited for right-click button to be present
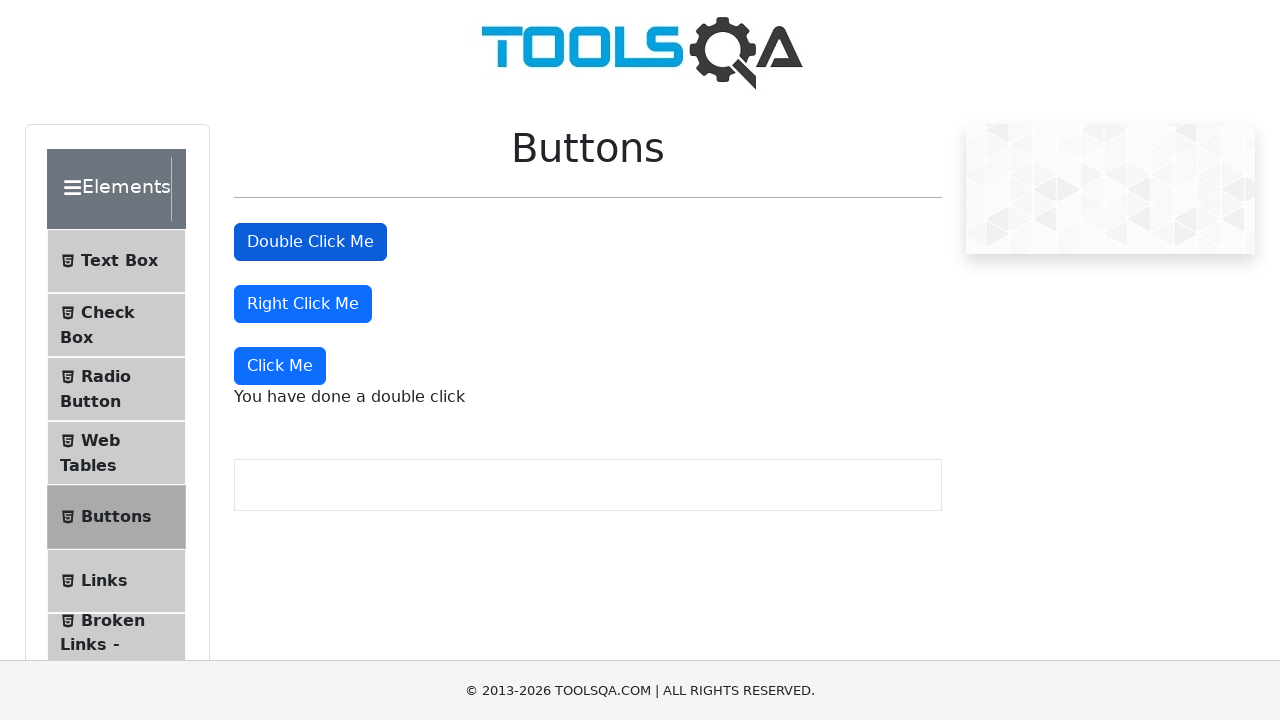

Performed right-click action on button at (303, 304) on #rightClickBtn
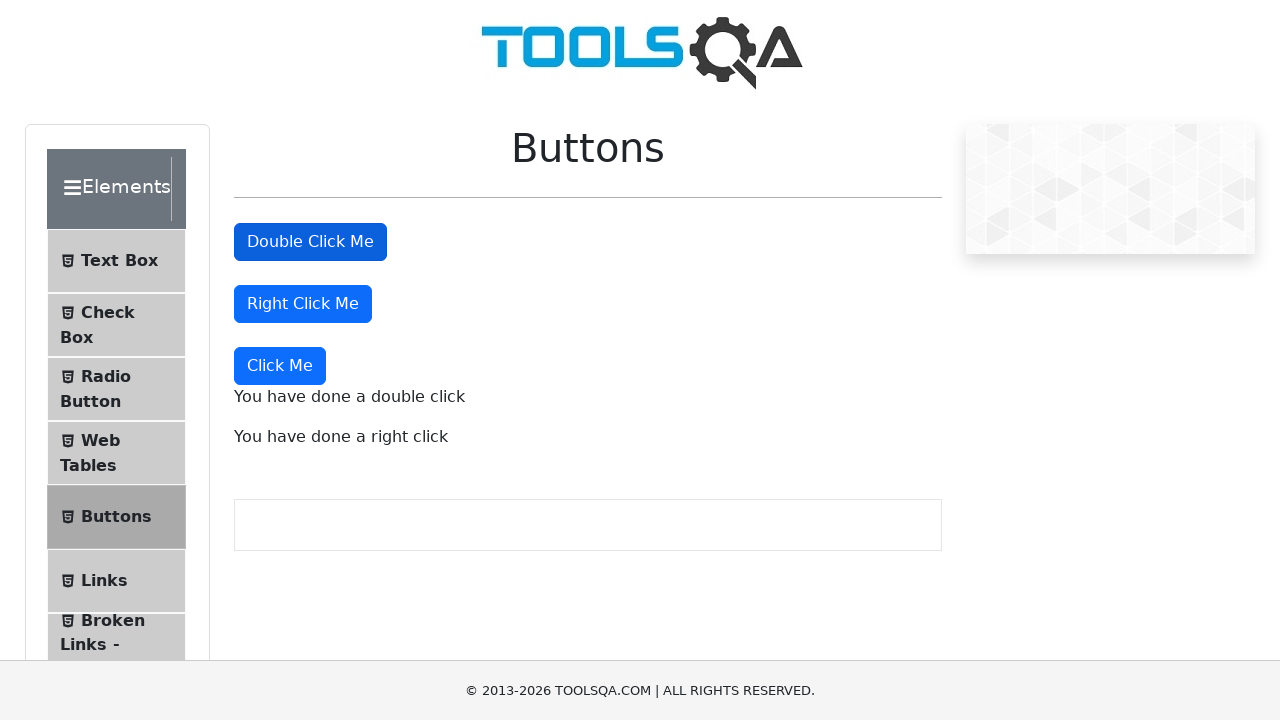

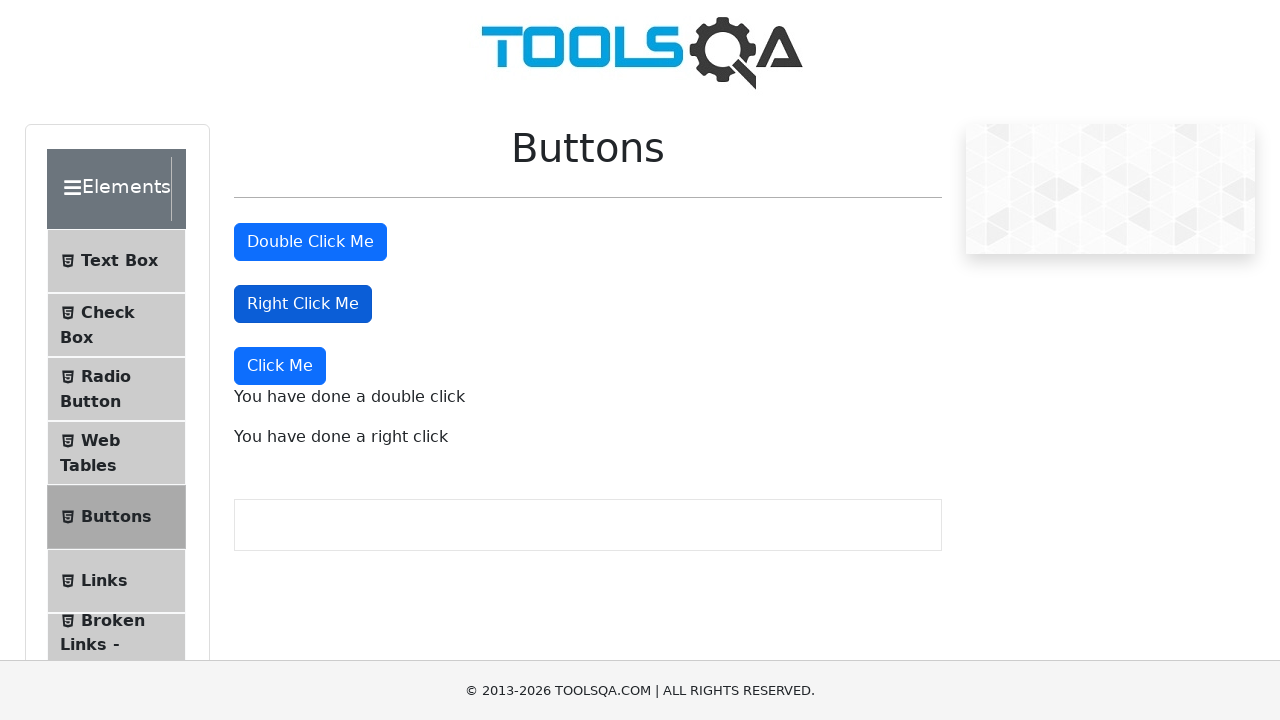